Tests dropdown menu functionality by selecting options using index, value, and visible text methods, then verifies the dropdown has 3 options

Starting URL: https://the-internet.herokuapp.com/dropdown

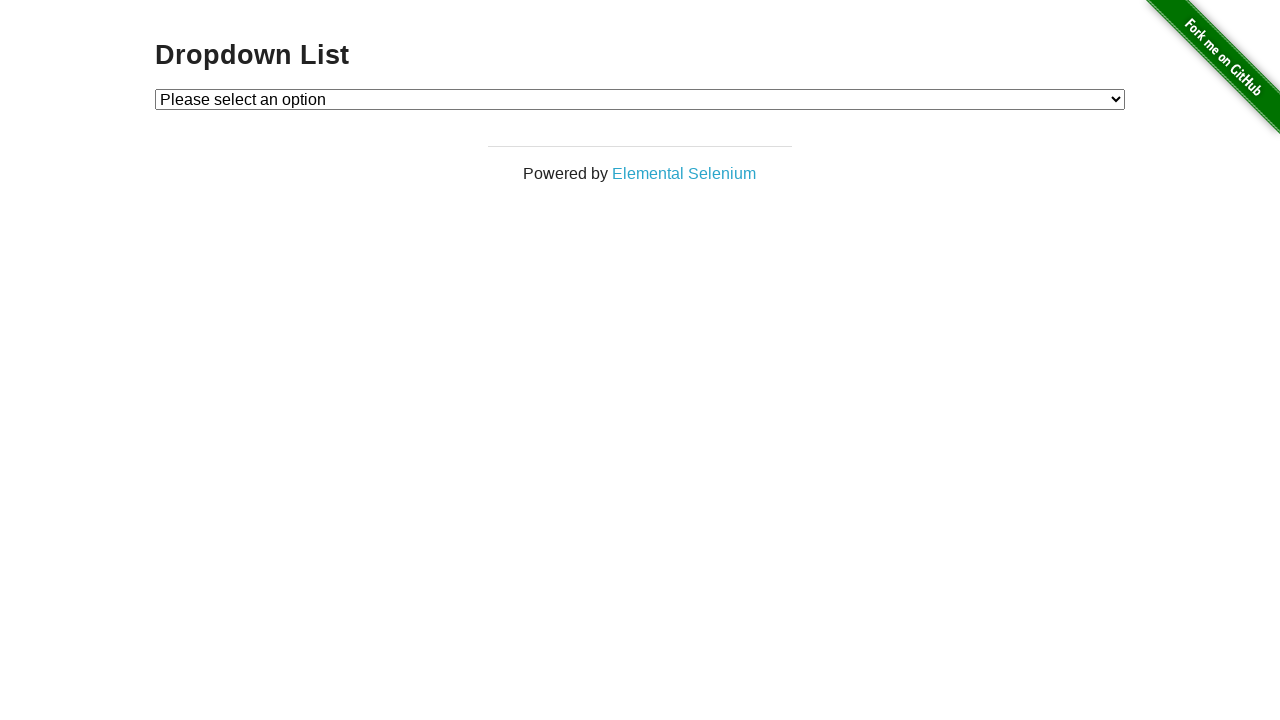

Waited for dropdown menu to be visible
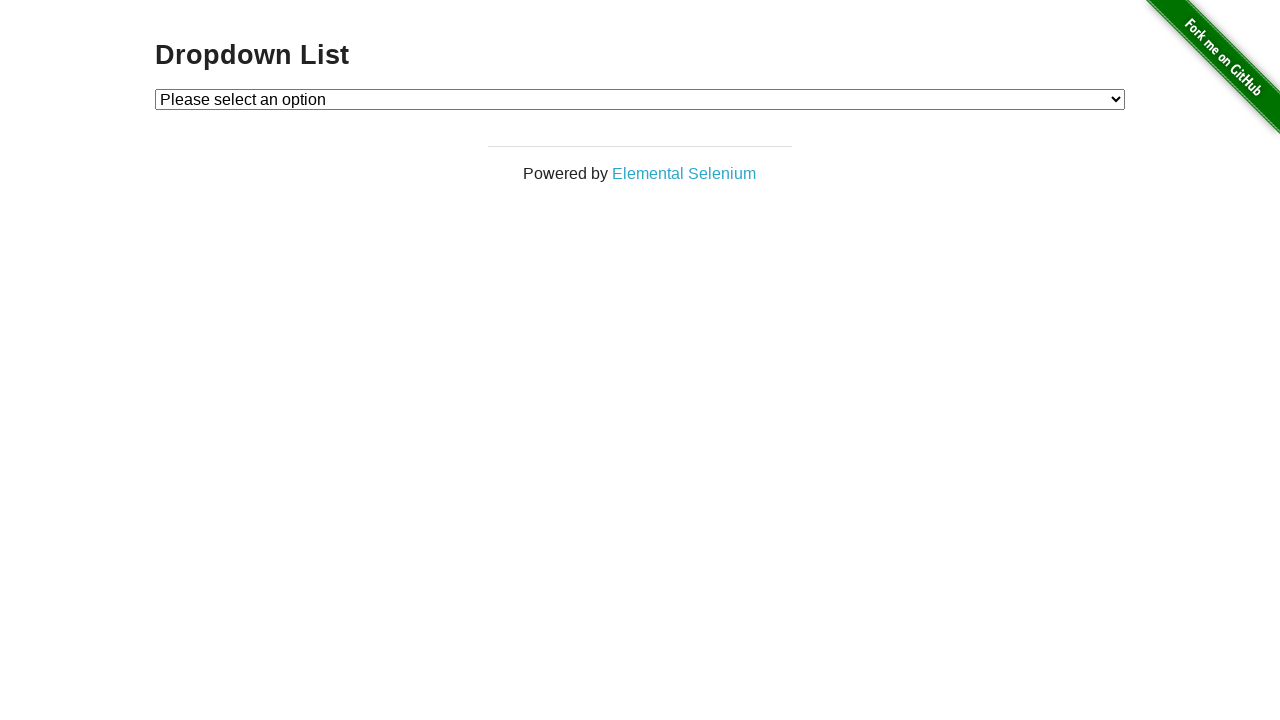

Selected Option 1 by index (index 1) on #dropdown
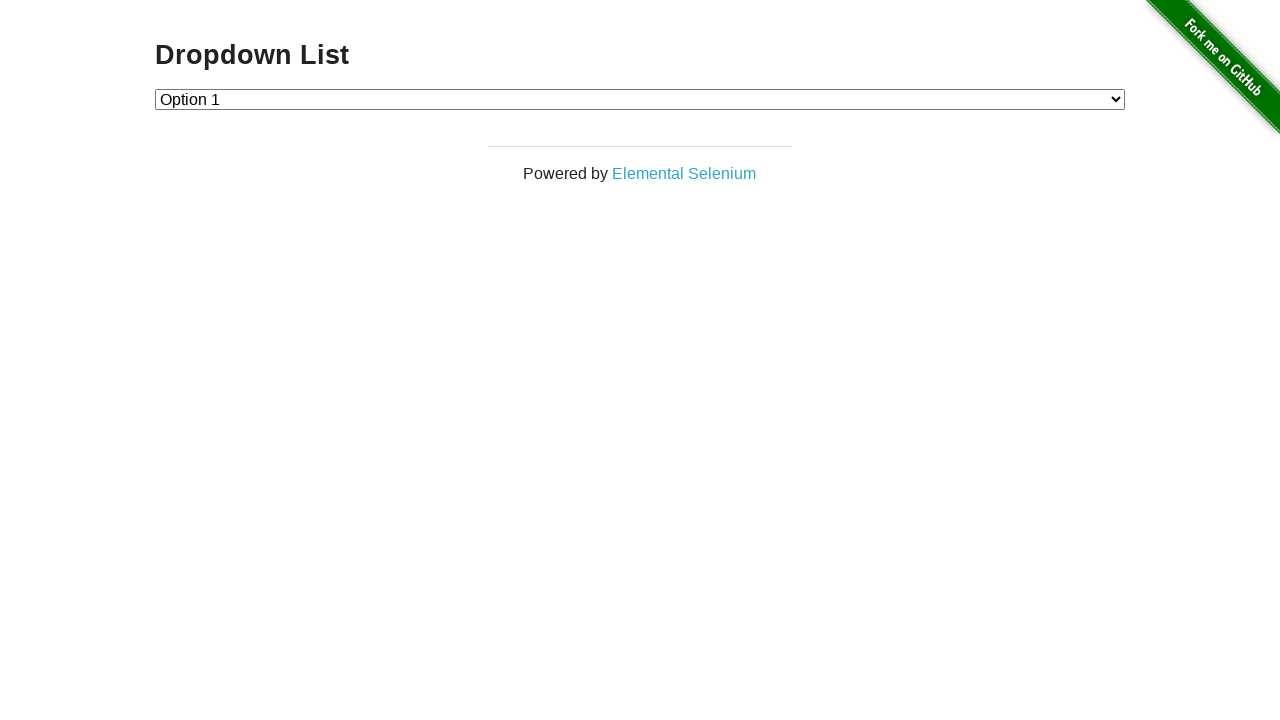

Selected Option 2 by value on #dropdown
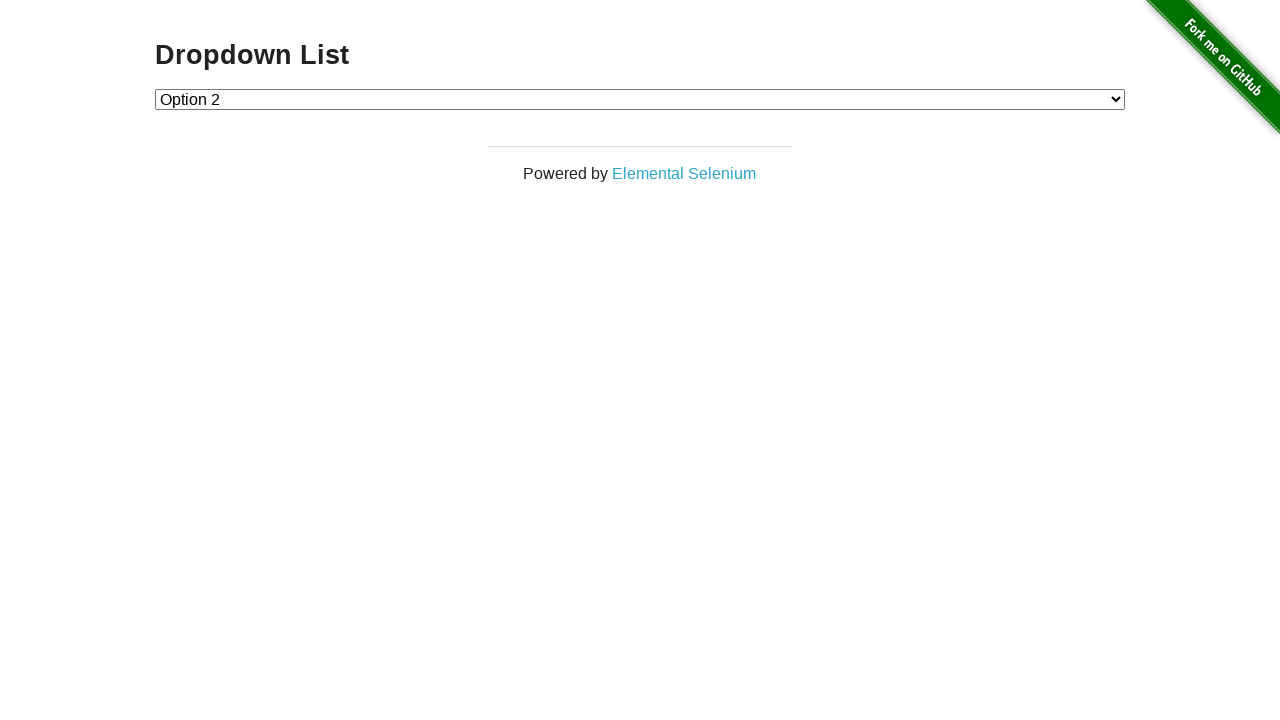

Selected Option 1 by visible text label on #dropdown
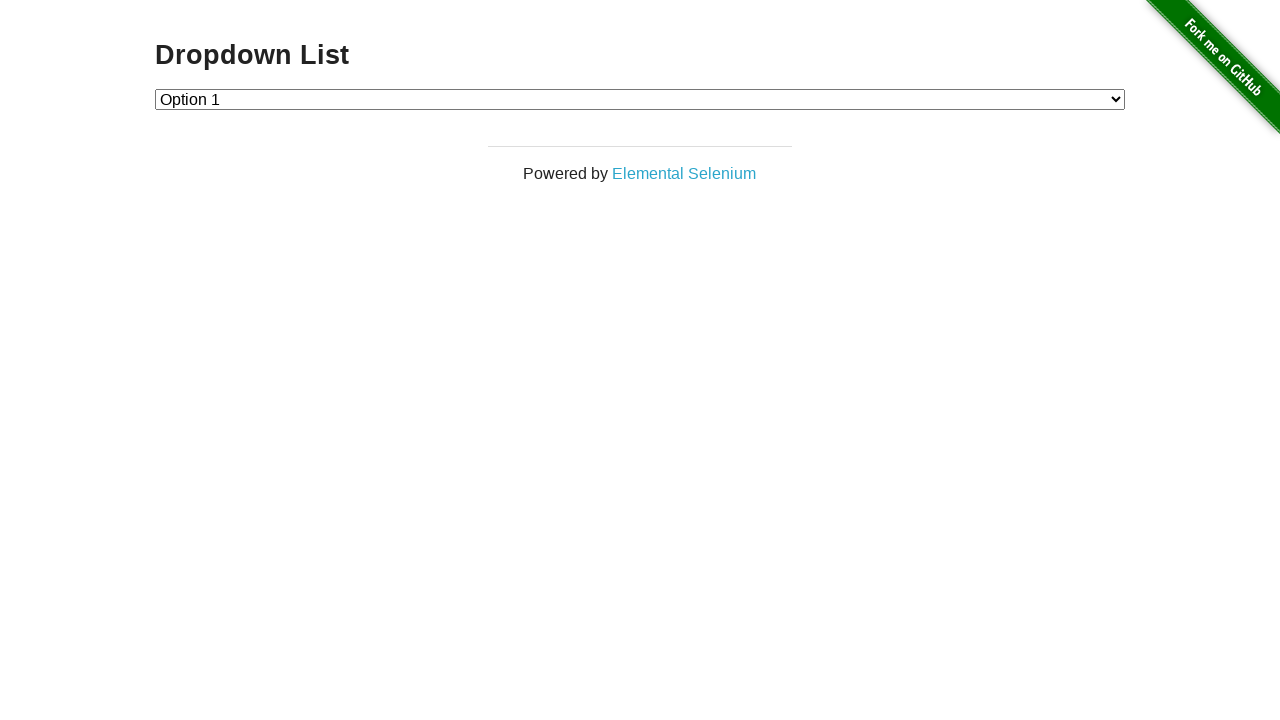

Verified dropdown contains exactly 3 options
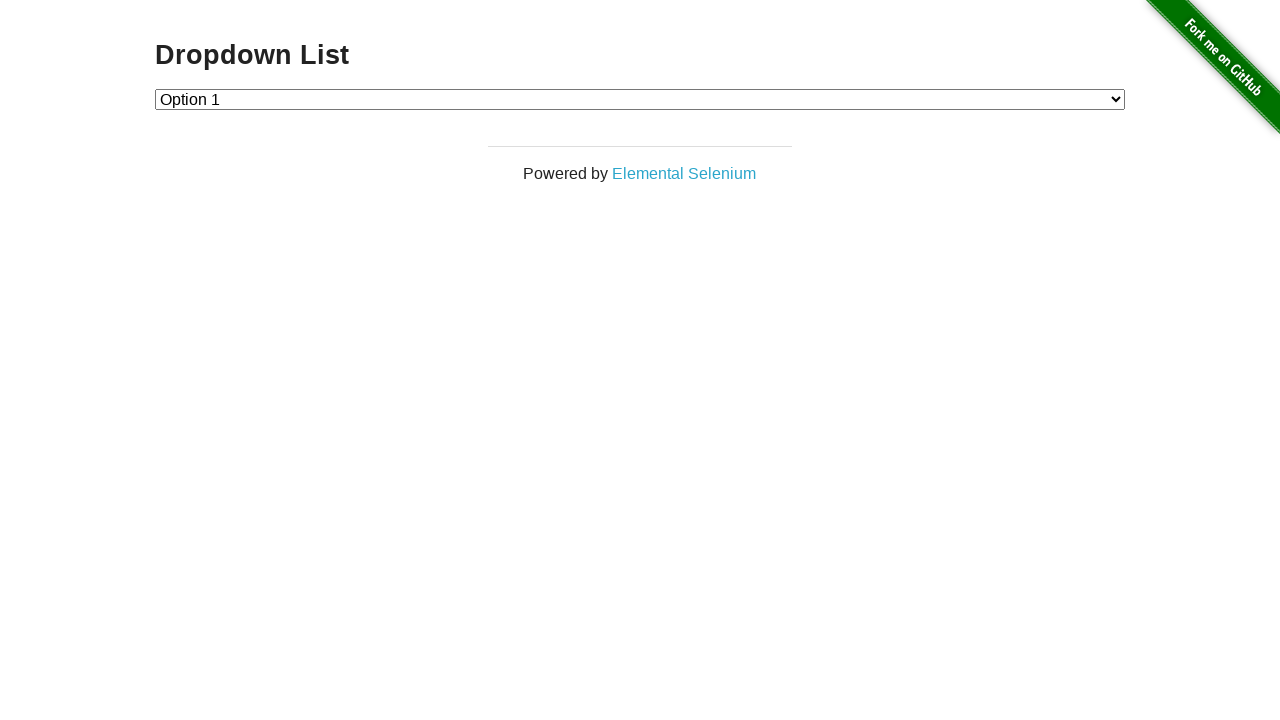

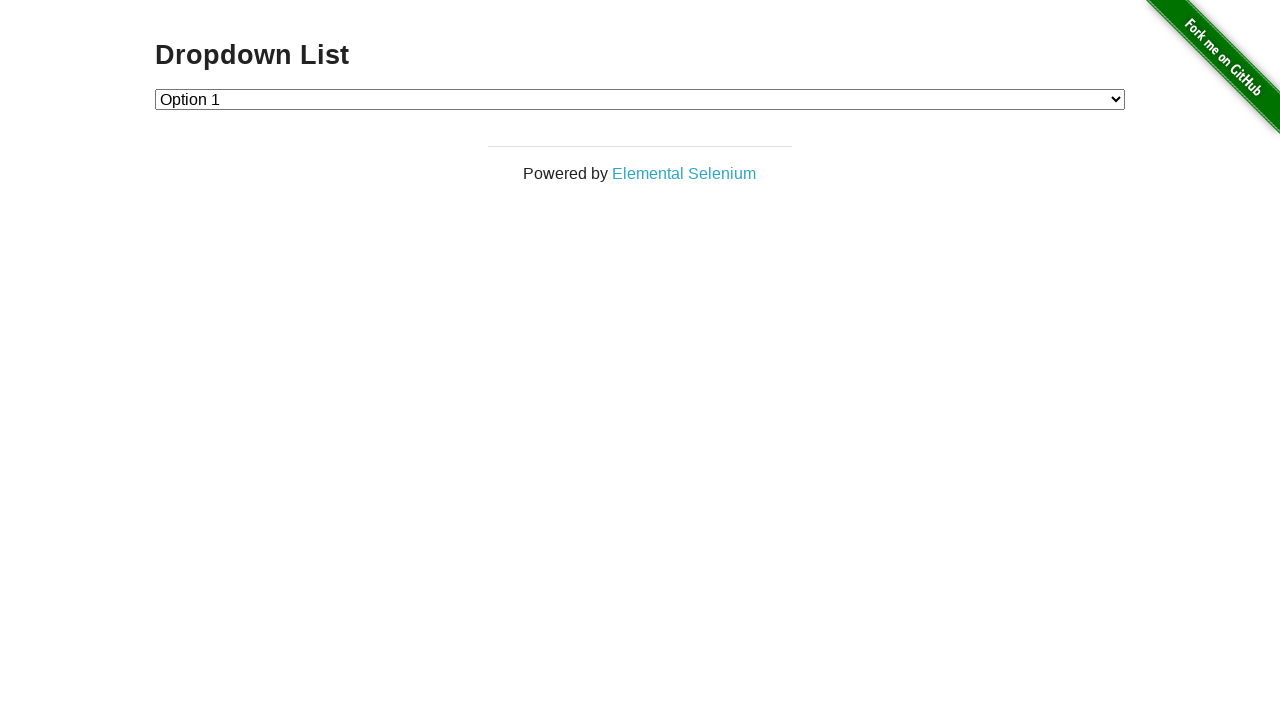